Tests dropdown selection by index, selecting Option 1 using index 1

Starting URL: https://the-internet.herokuapp.com/dropdown

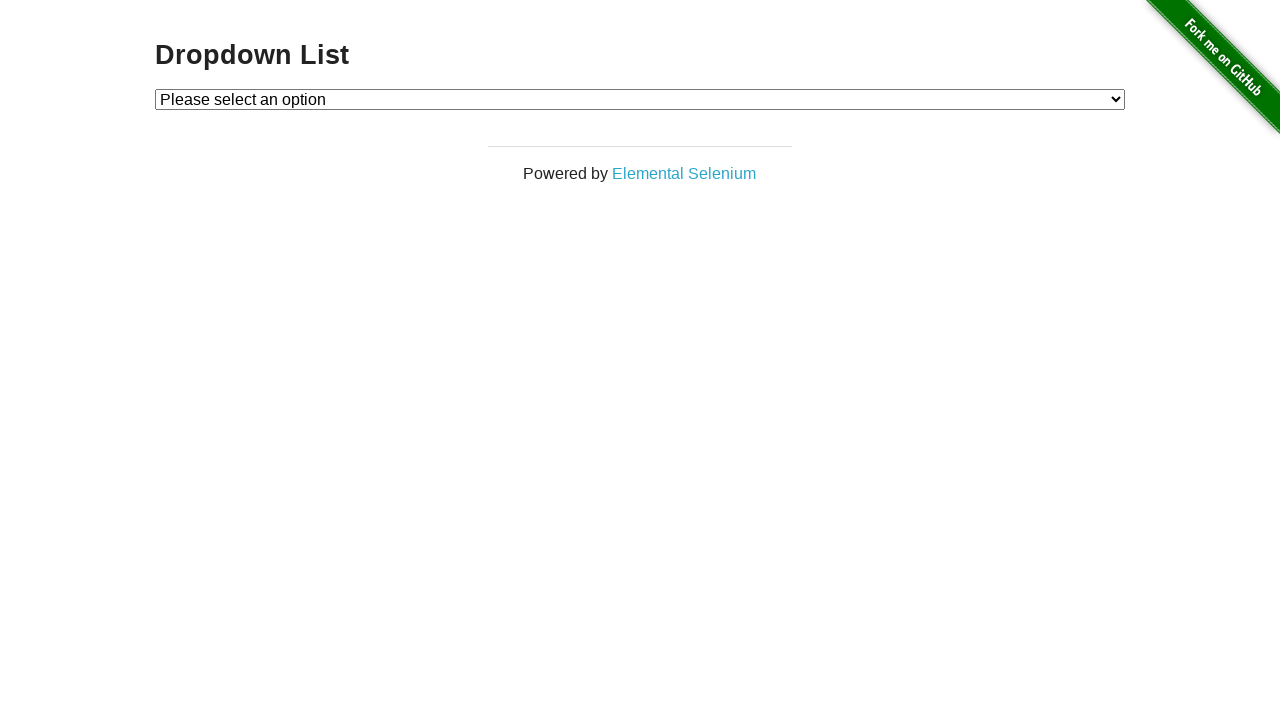

Navigated to dropdown test page
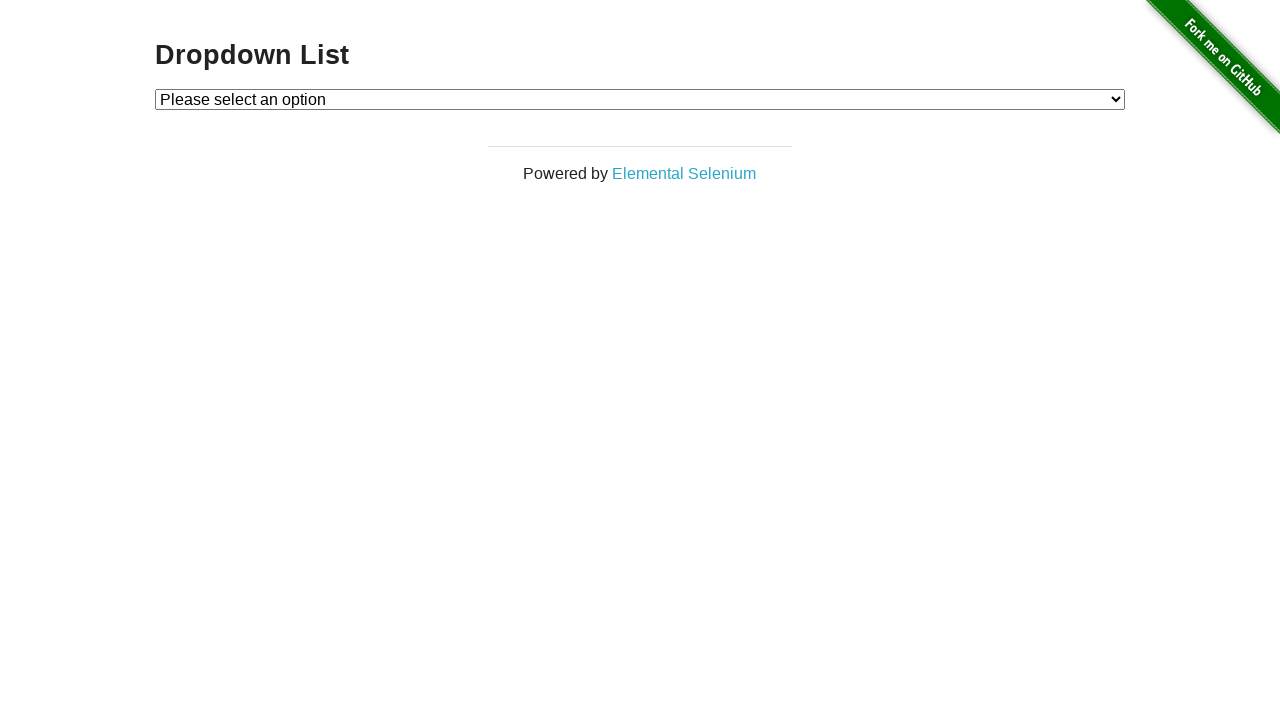

Selected Option 1 using index 1 on #dropdown
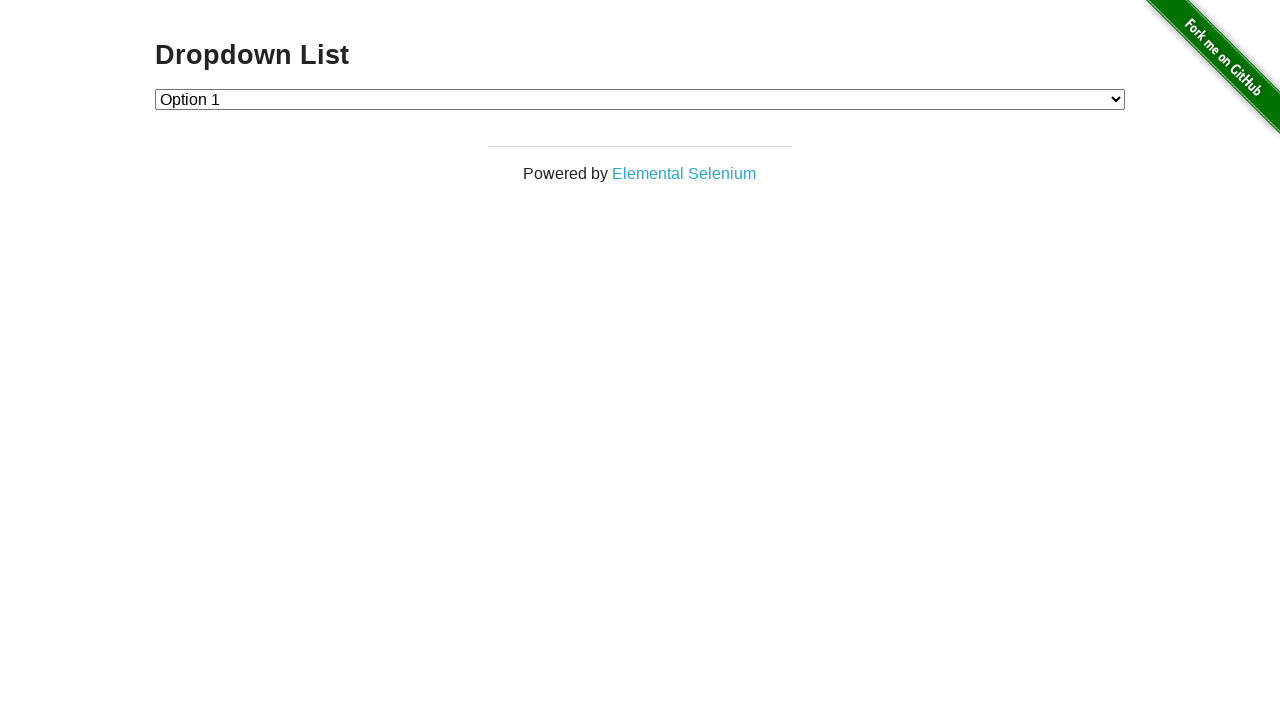

Retrieved selected dropdown value
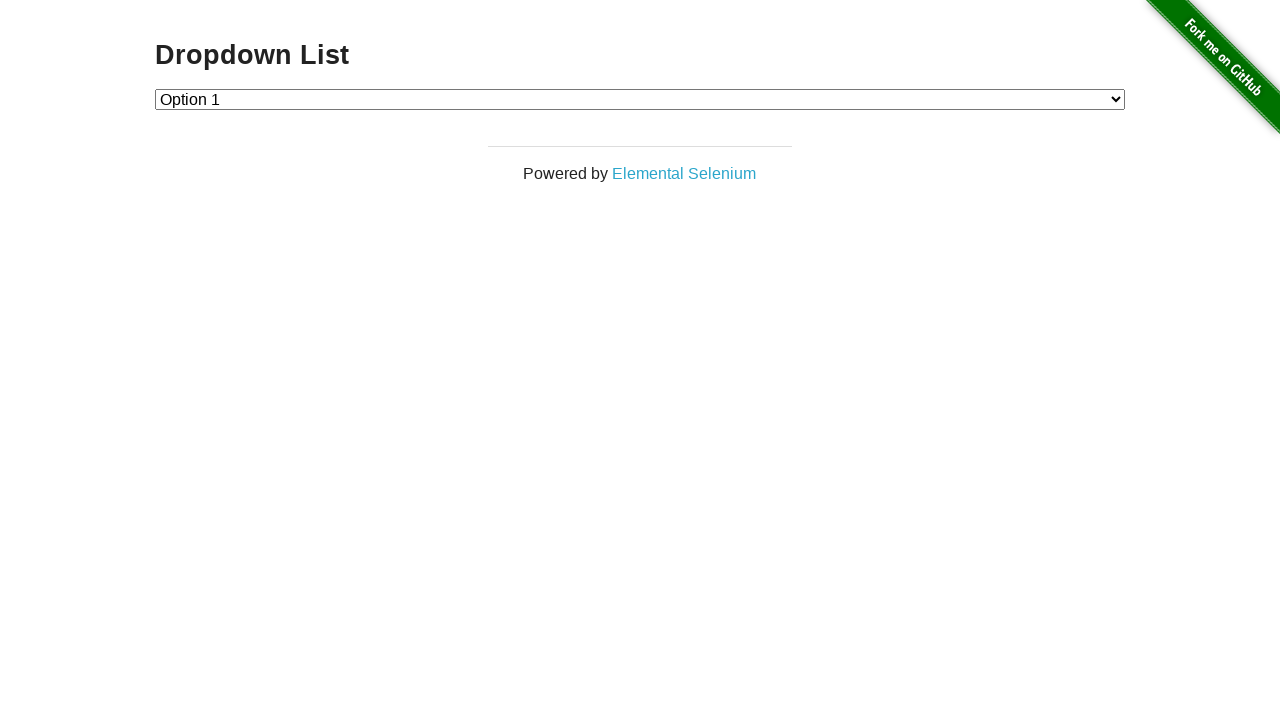

Verified that Option 1 (value '1') was selected correctly
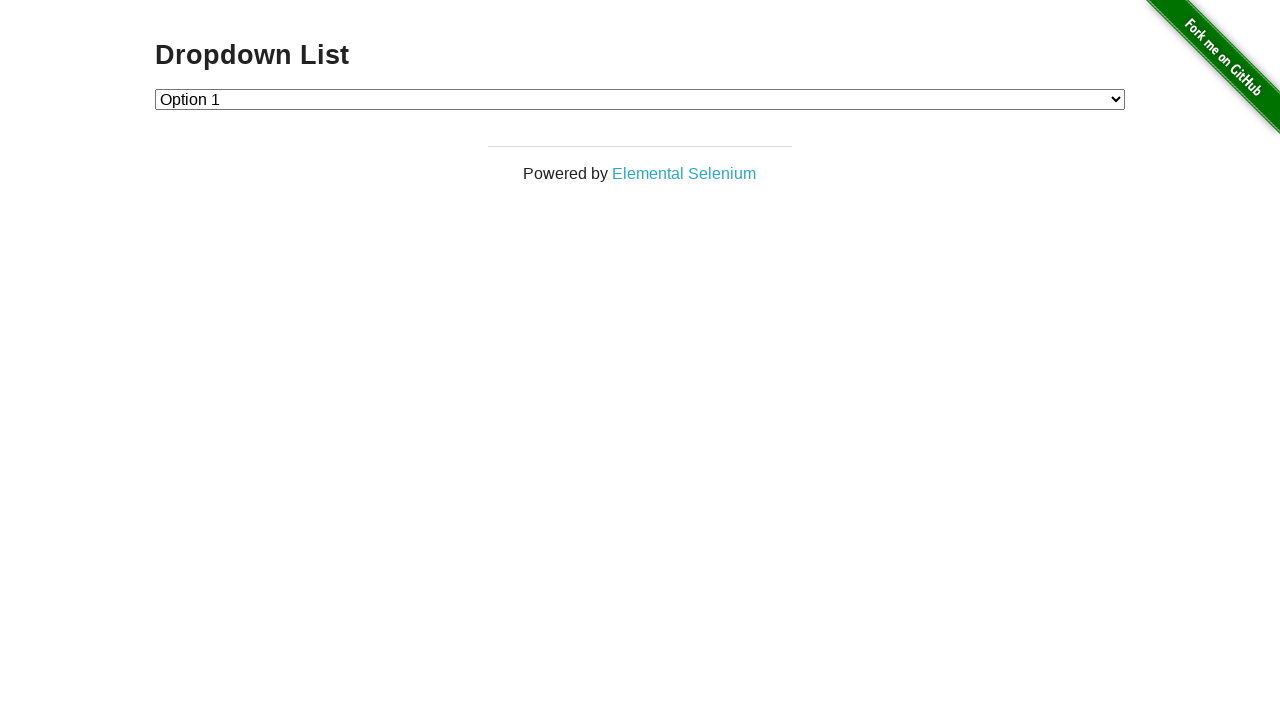

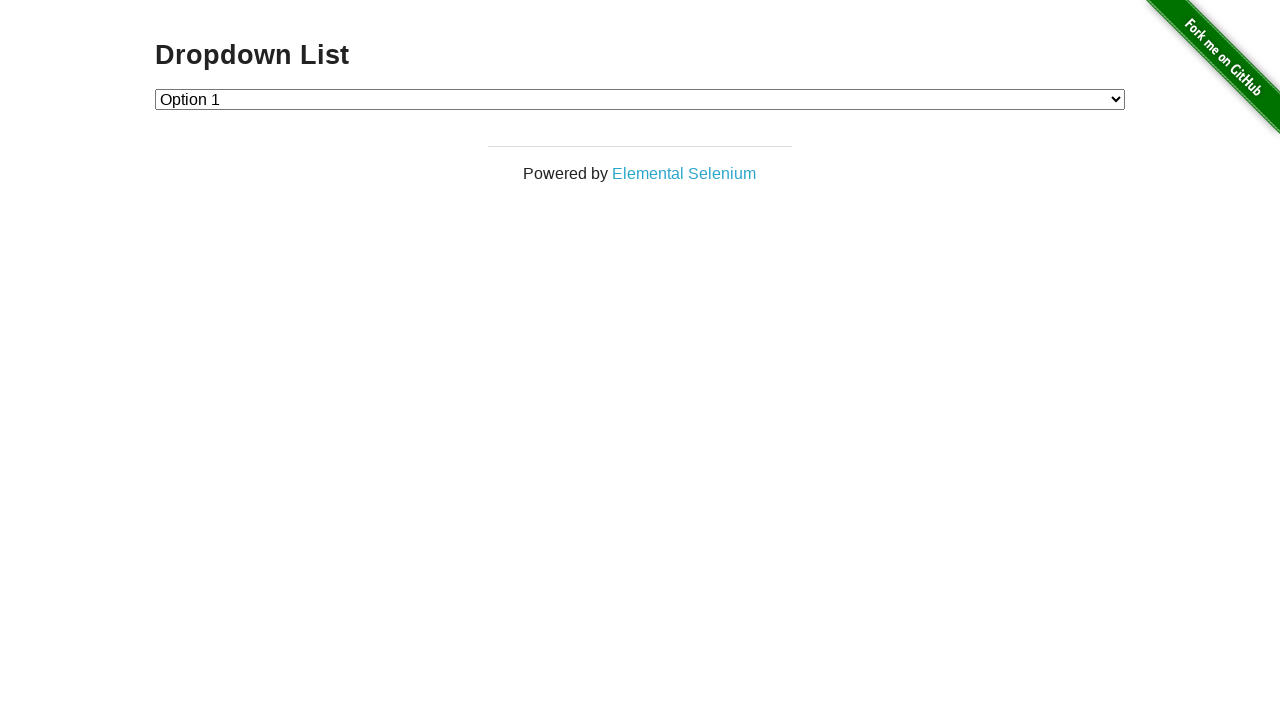